Tests file download functionality by navigating to the file download page and clicking on a PDF file link to initiate download

Starting URL: https://the-internet.herokuapp.com/

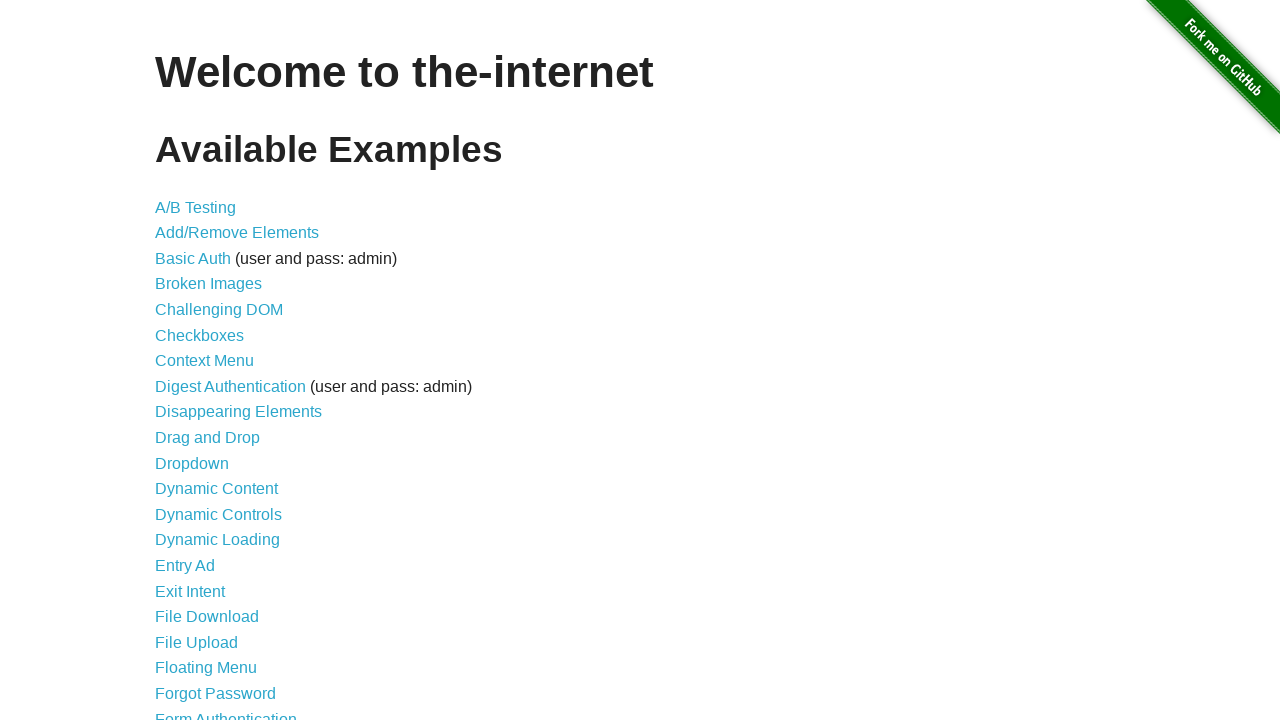

Clicked on 'File Download' link to navigate to download page at (207, 617) on text=File Download
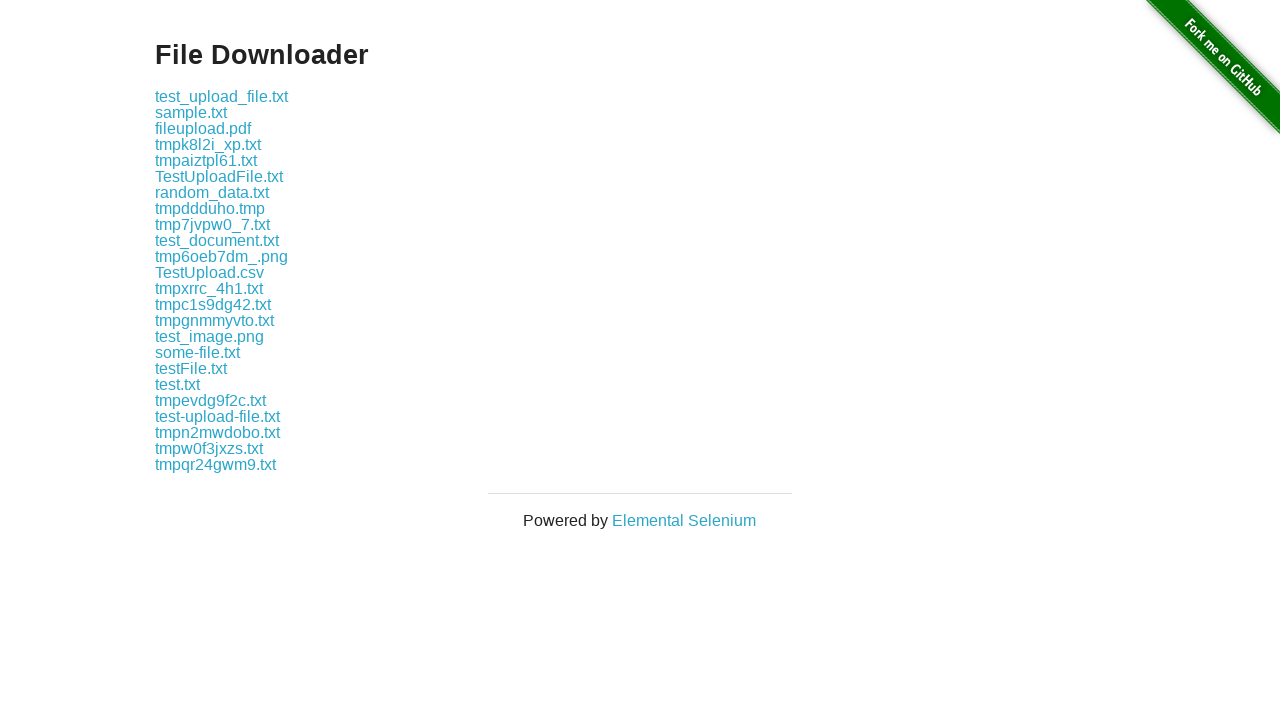

Download page loaded with file links visible
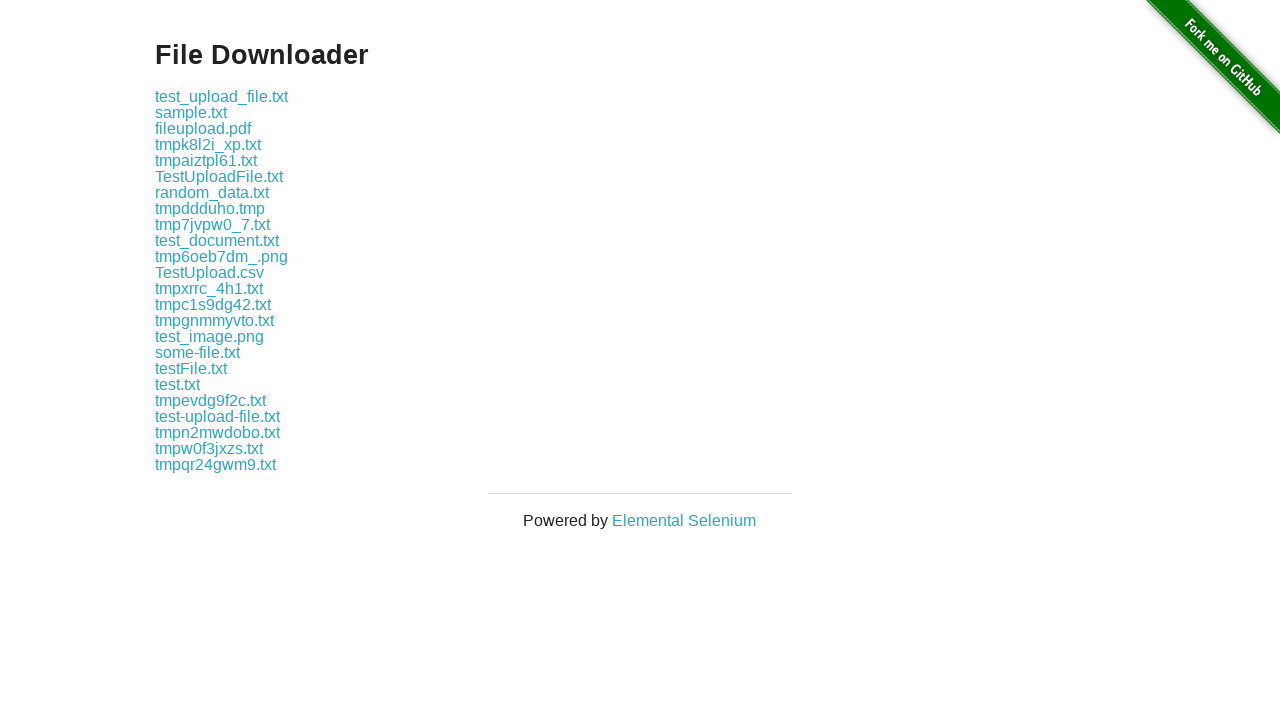

Clicked on a file link to initiate download at (222, 96) on a:has-text('.pdf'), a:has-text('.txt'), a:has-text('.csv')
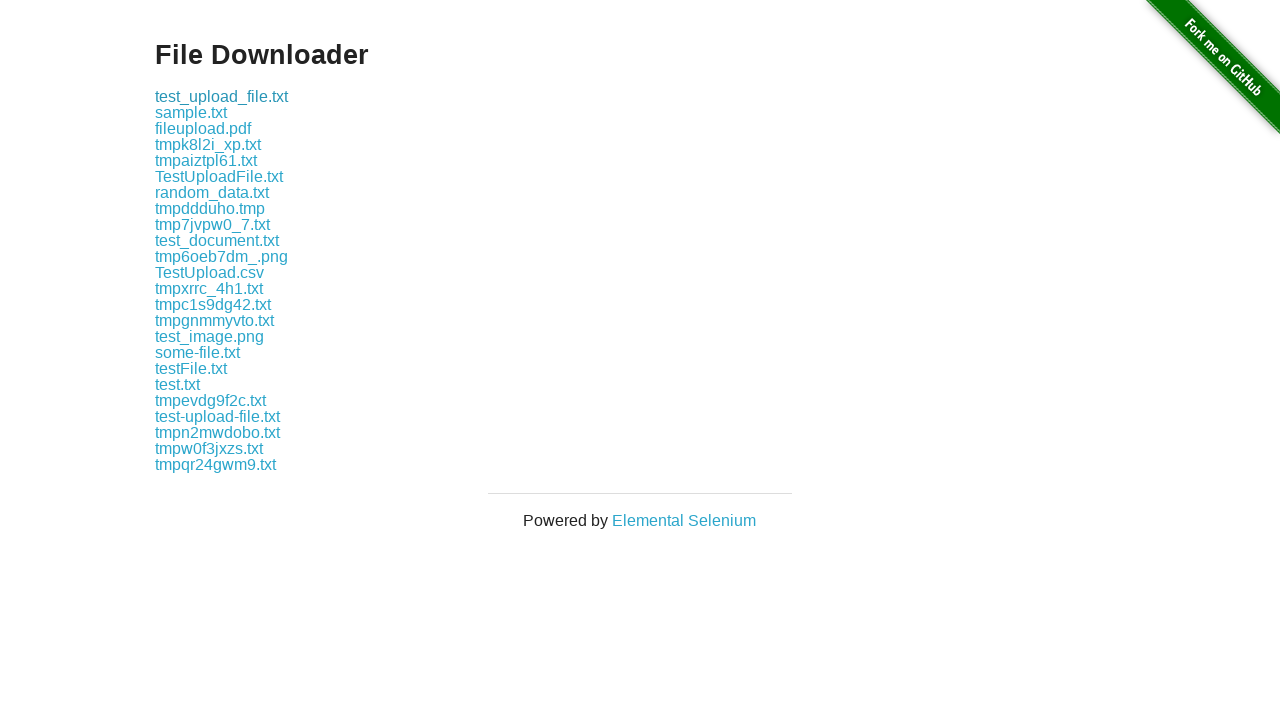

File download completed successfully
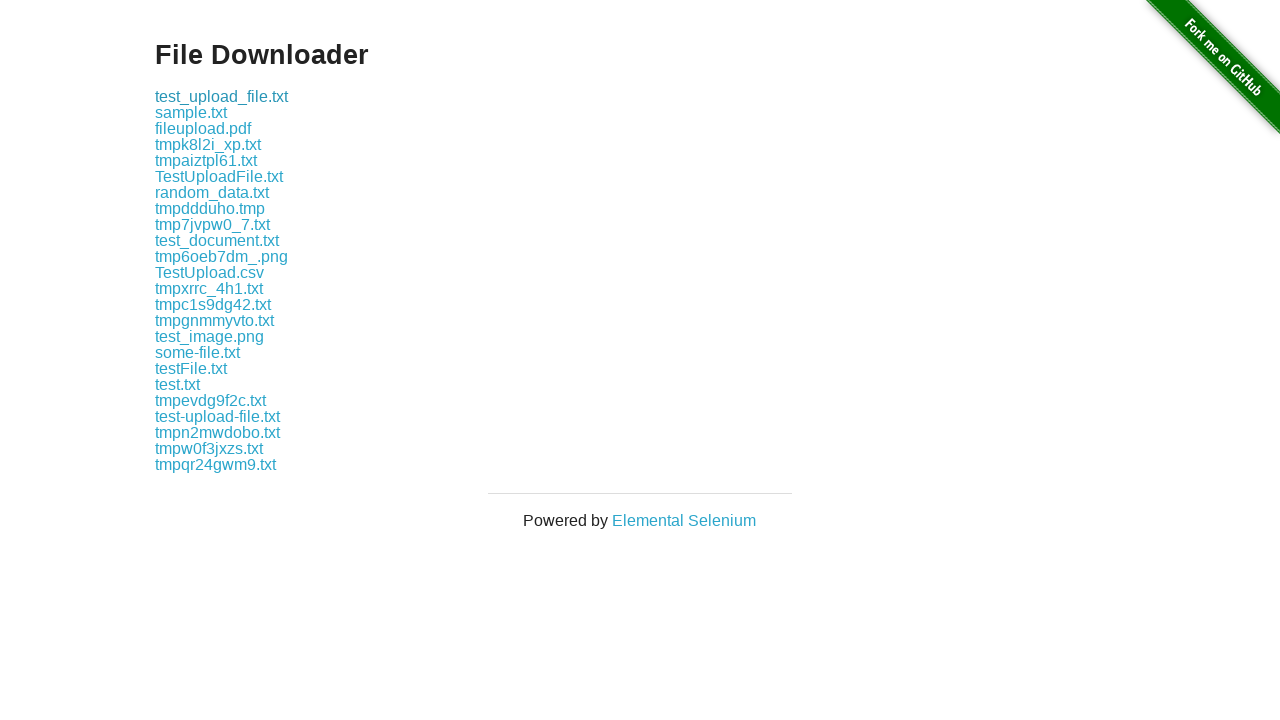

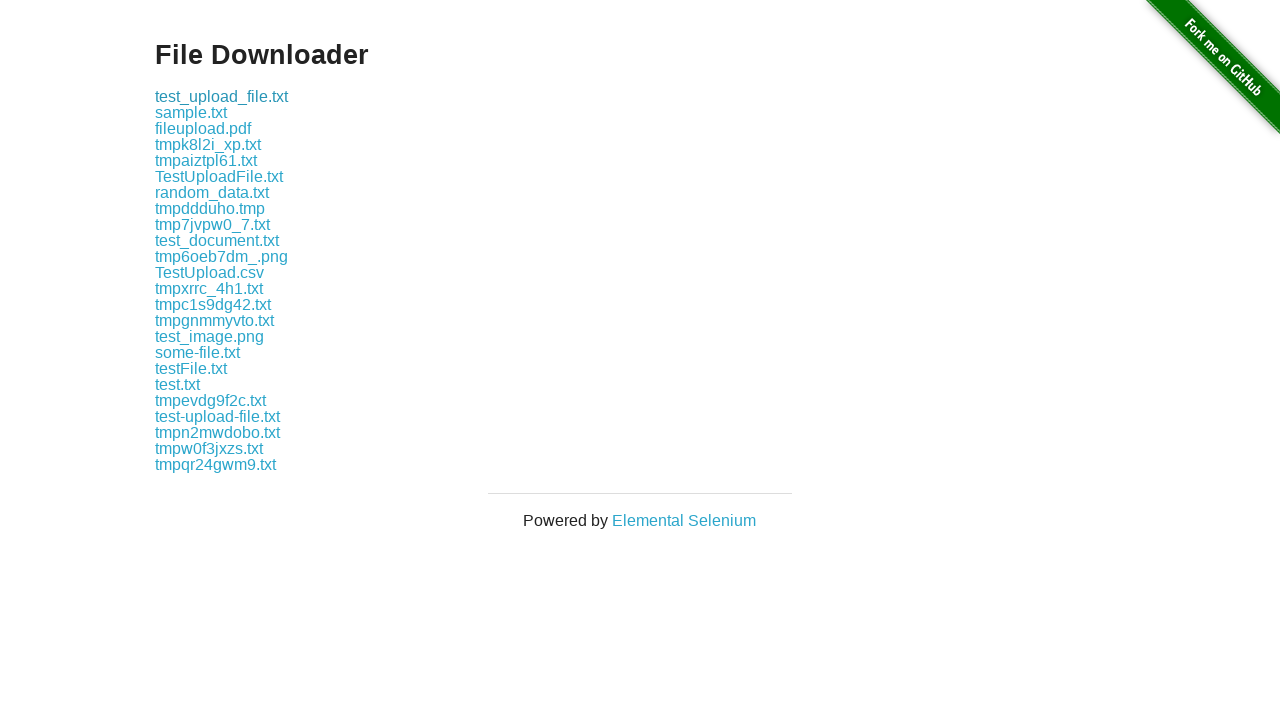